Tests that a hair salon website loads correctly across multiple screen resolutions by navigating to the page and setting different viewport sizes (from large desktop to mobile).

Starting URL: https://ntig-uppsala.github.io/Frisor-Saxe/

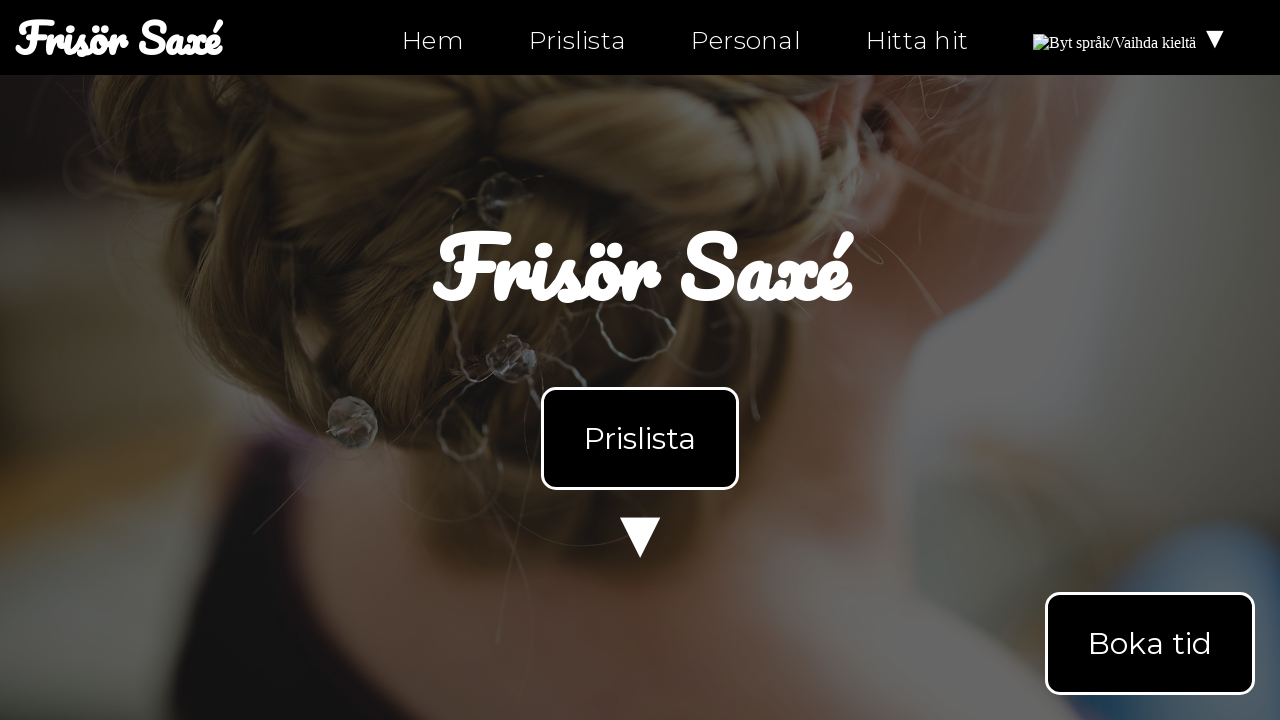

Set viewport size to 2560x1440
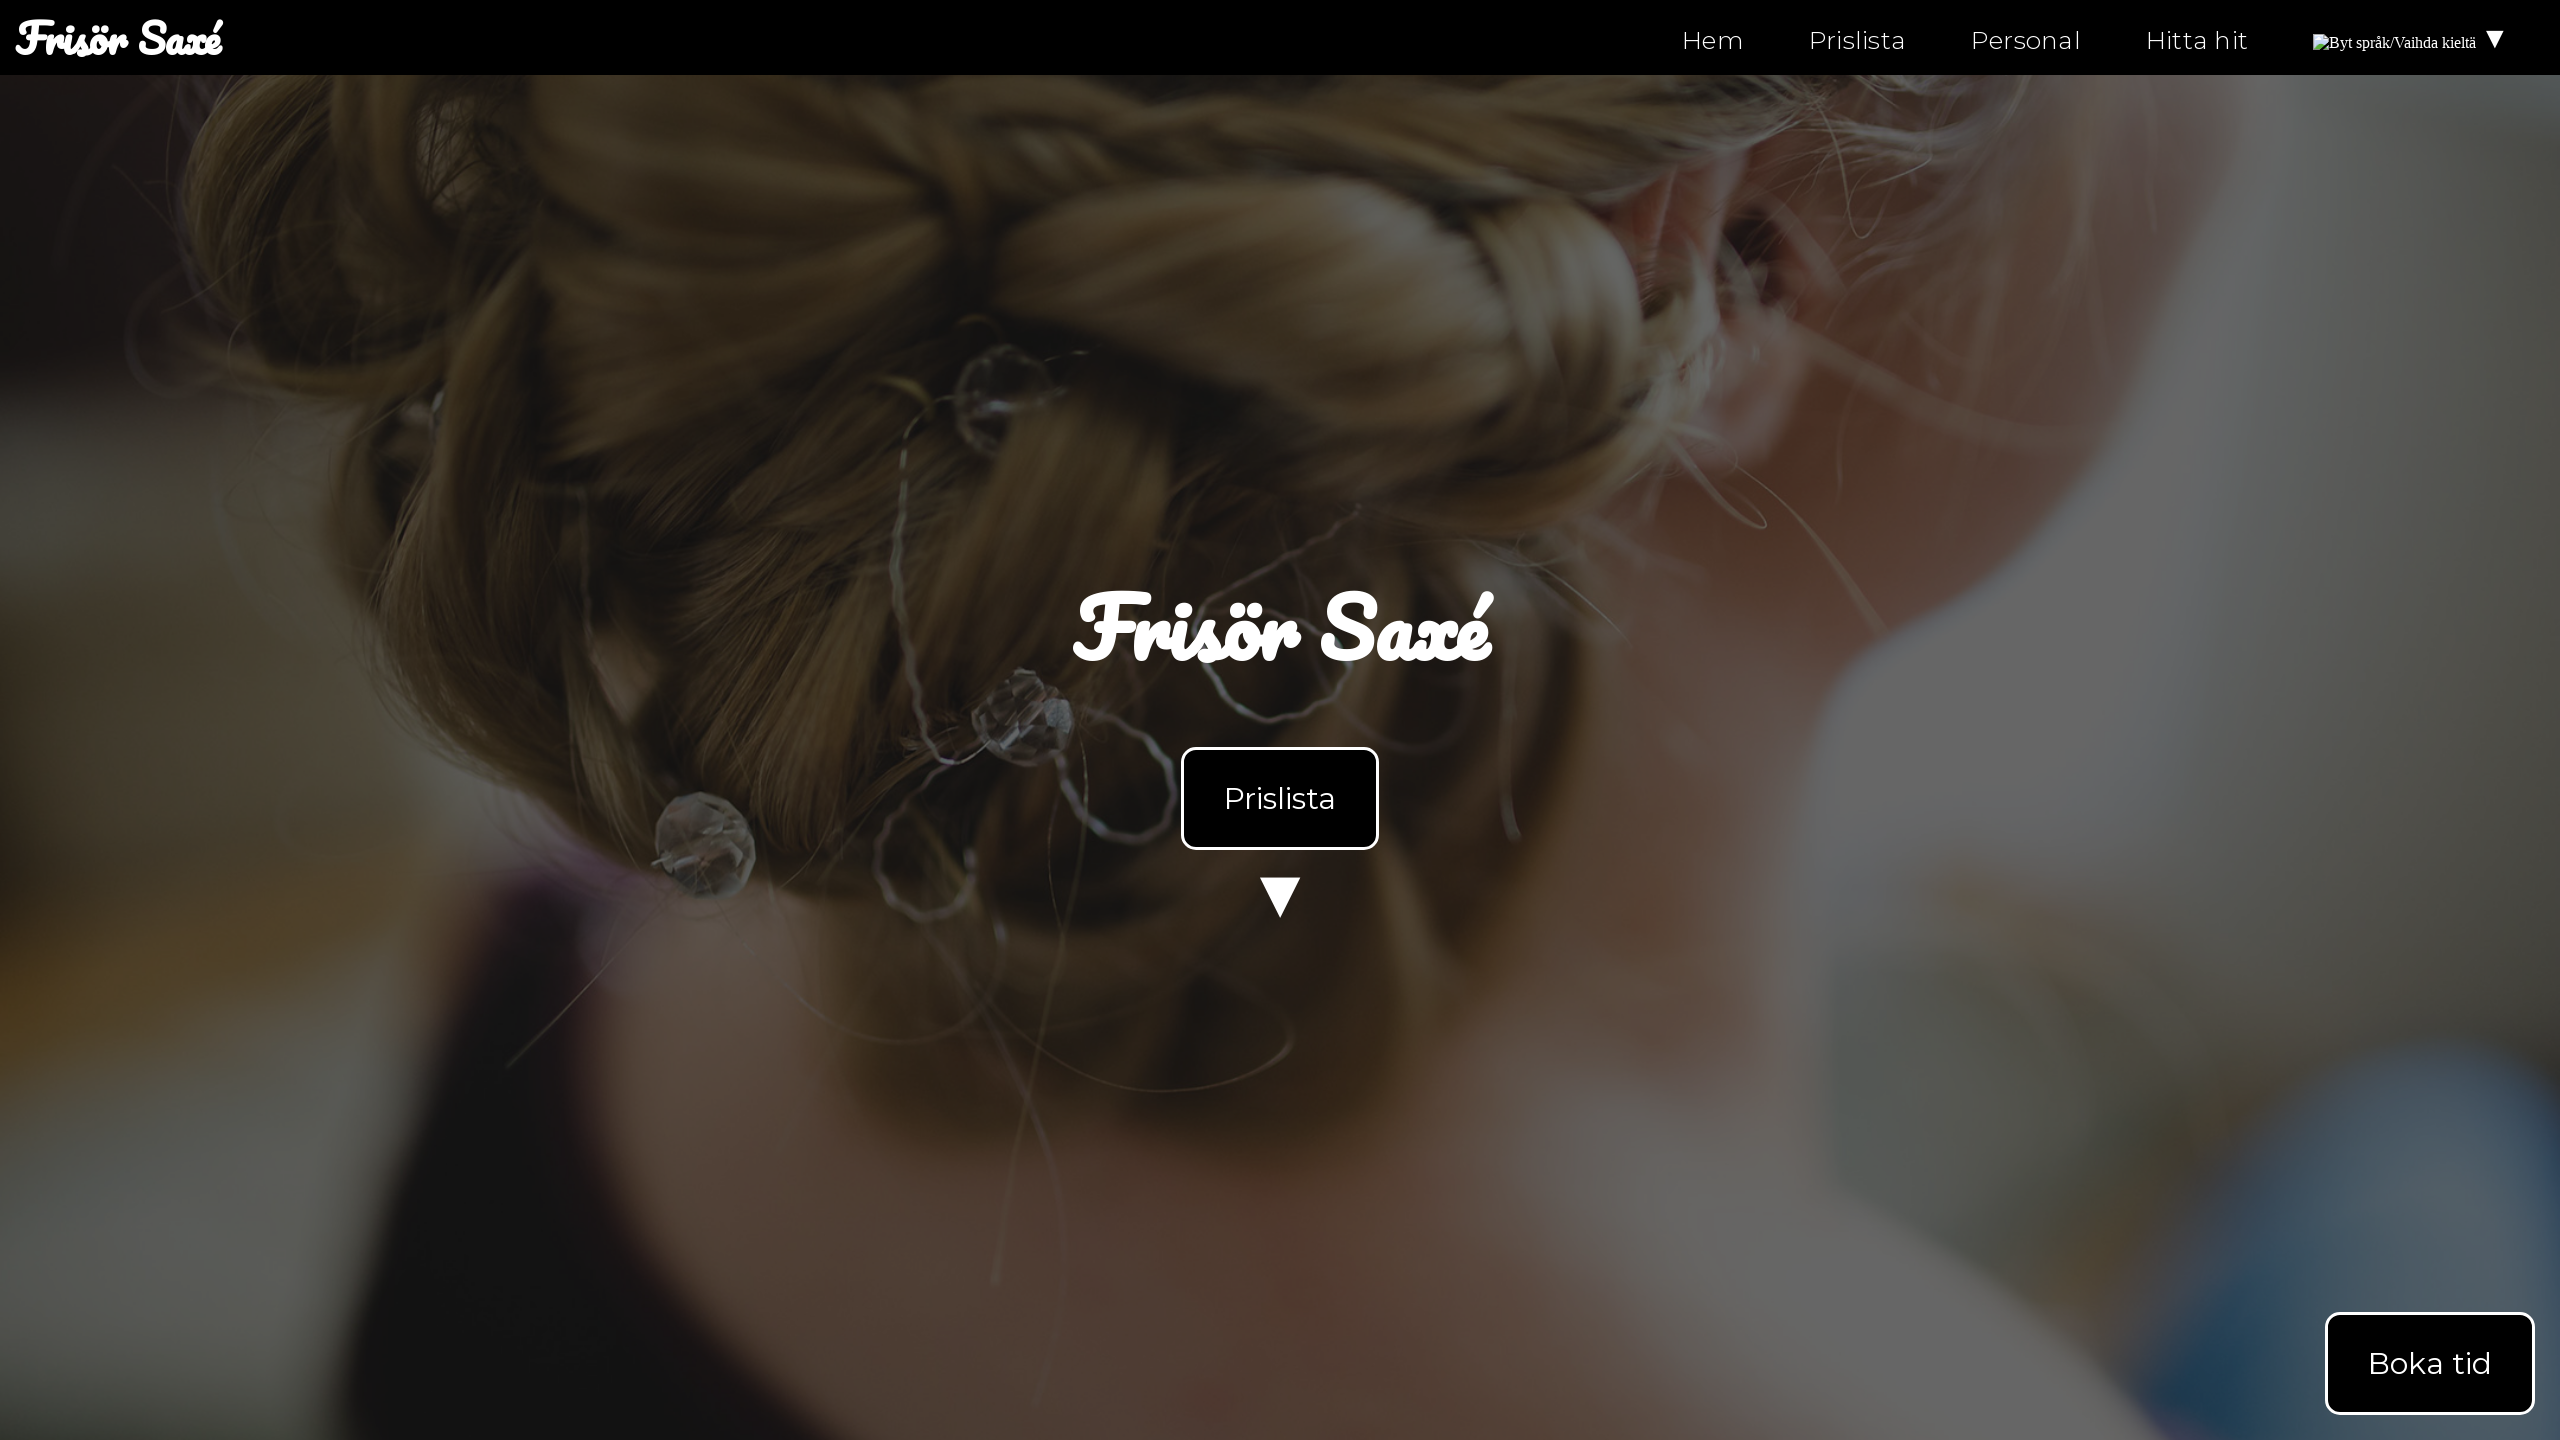

Reloaded page at 2560x1440 resolution
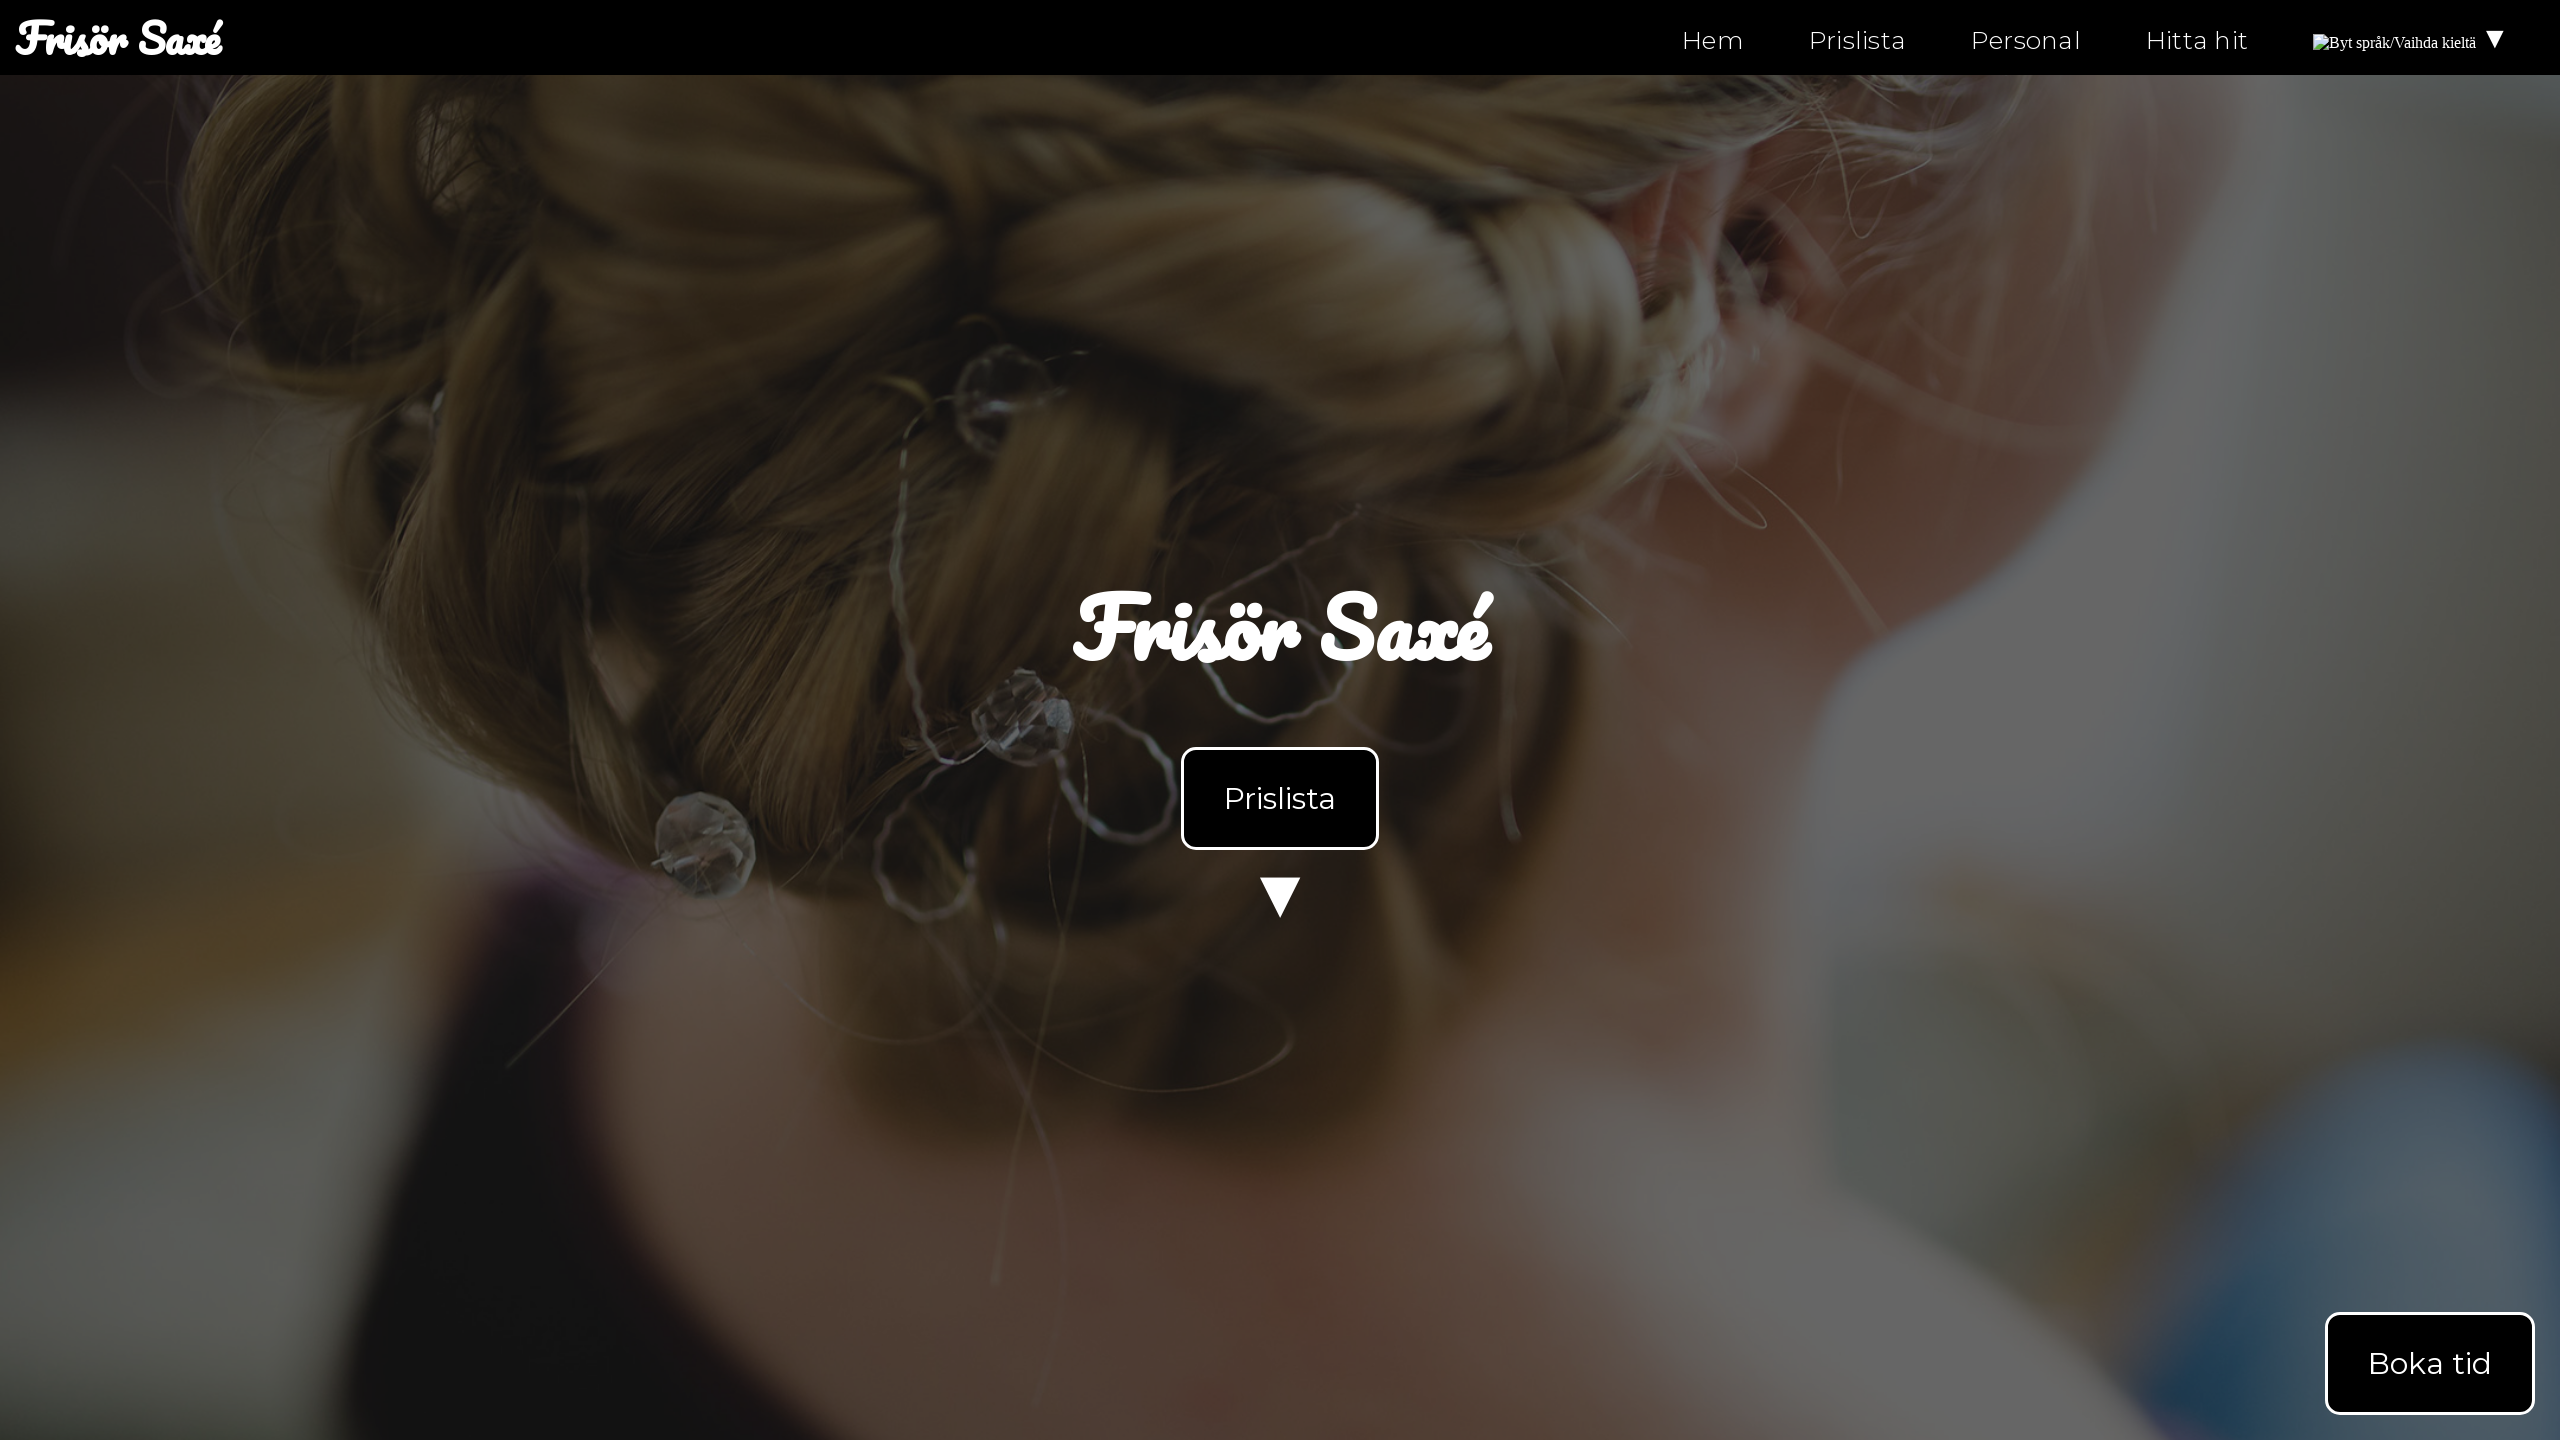

Page fully loaded at 2560x1440 resolution (networkidle)
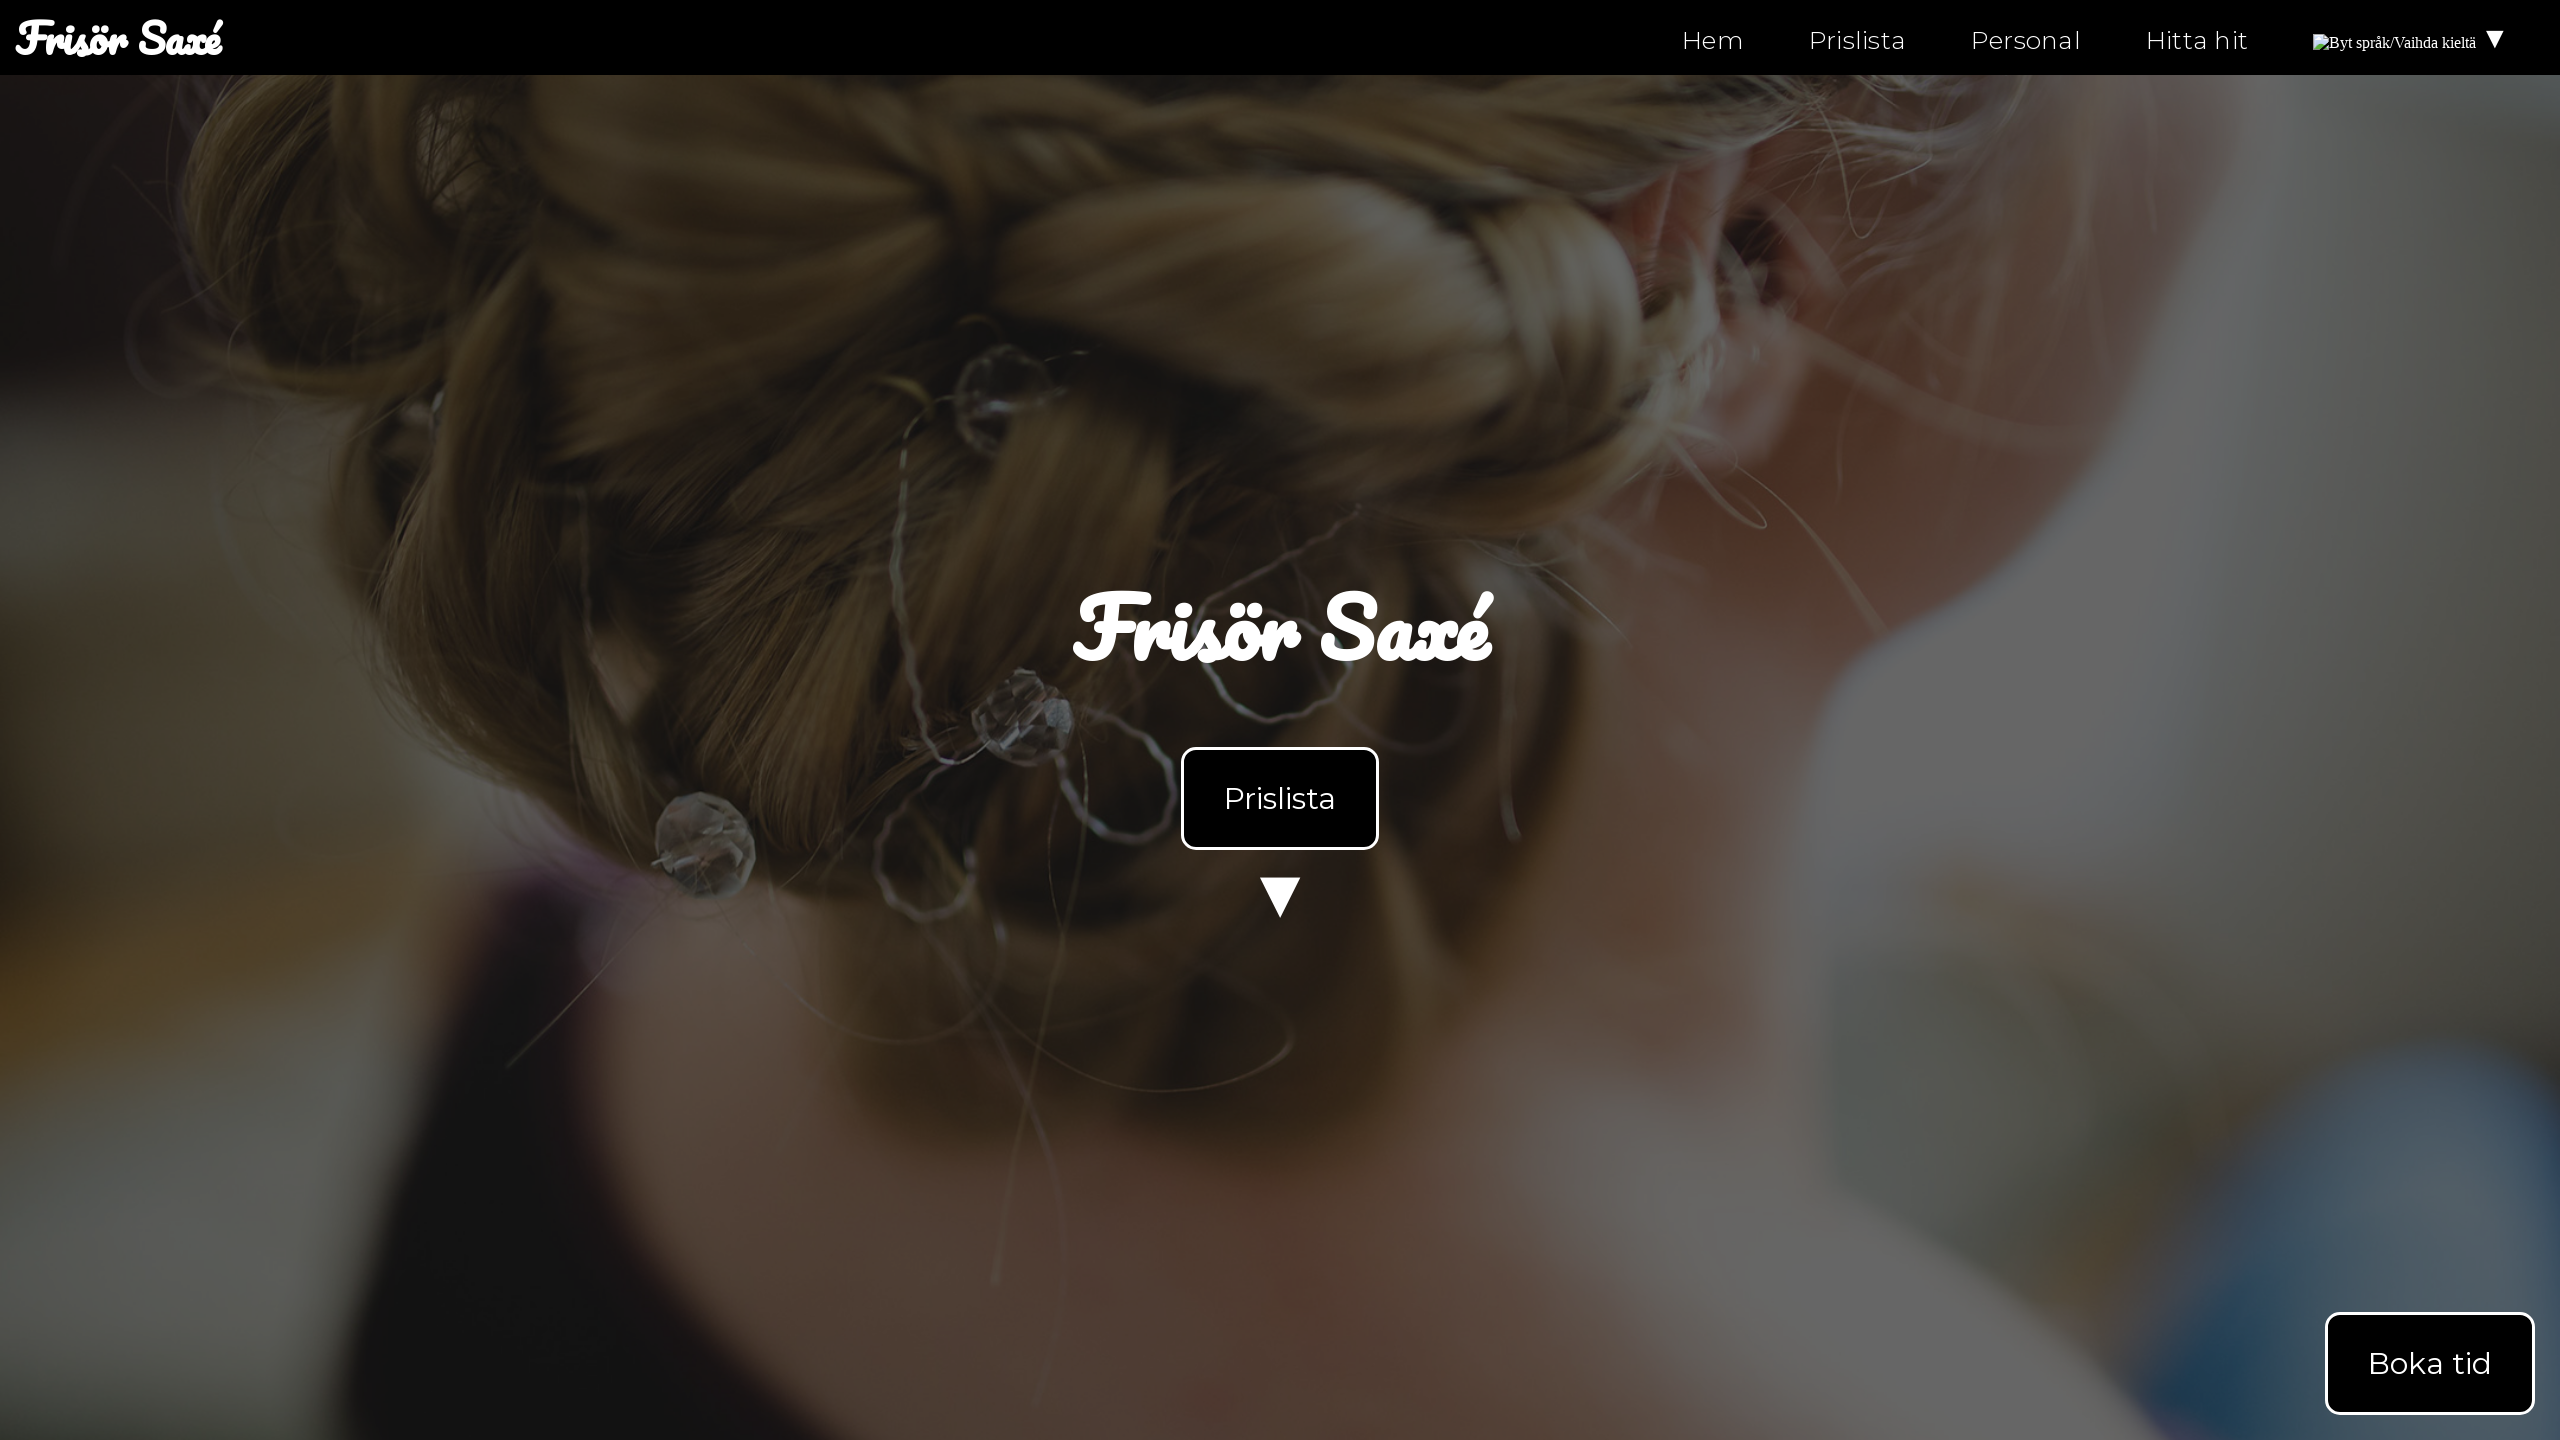

Set viewport size to 1920x1080
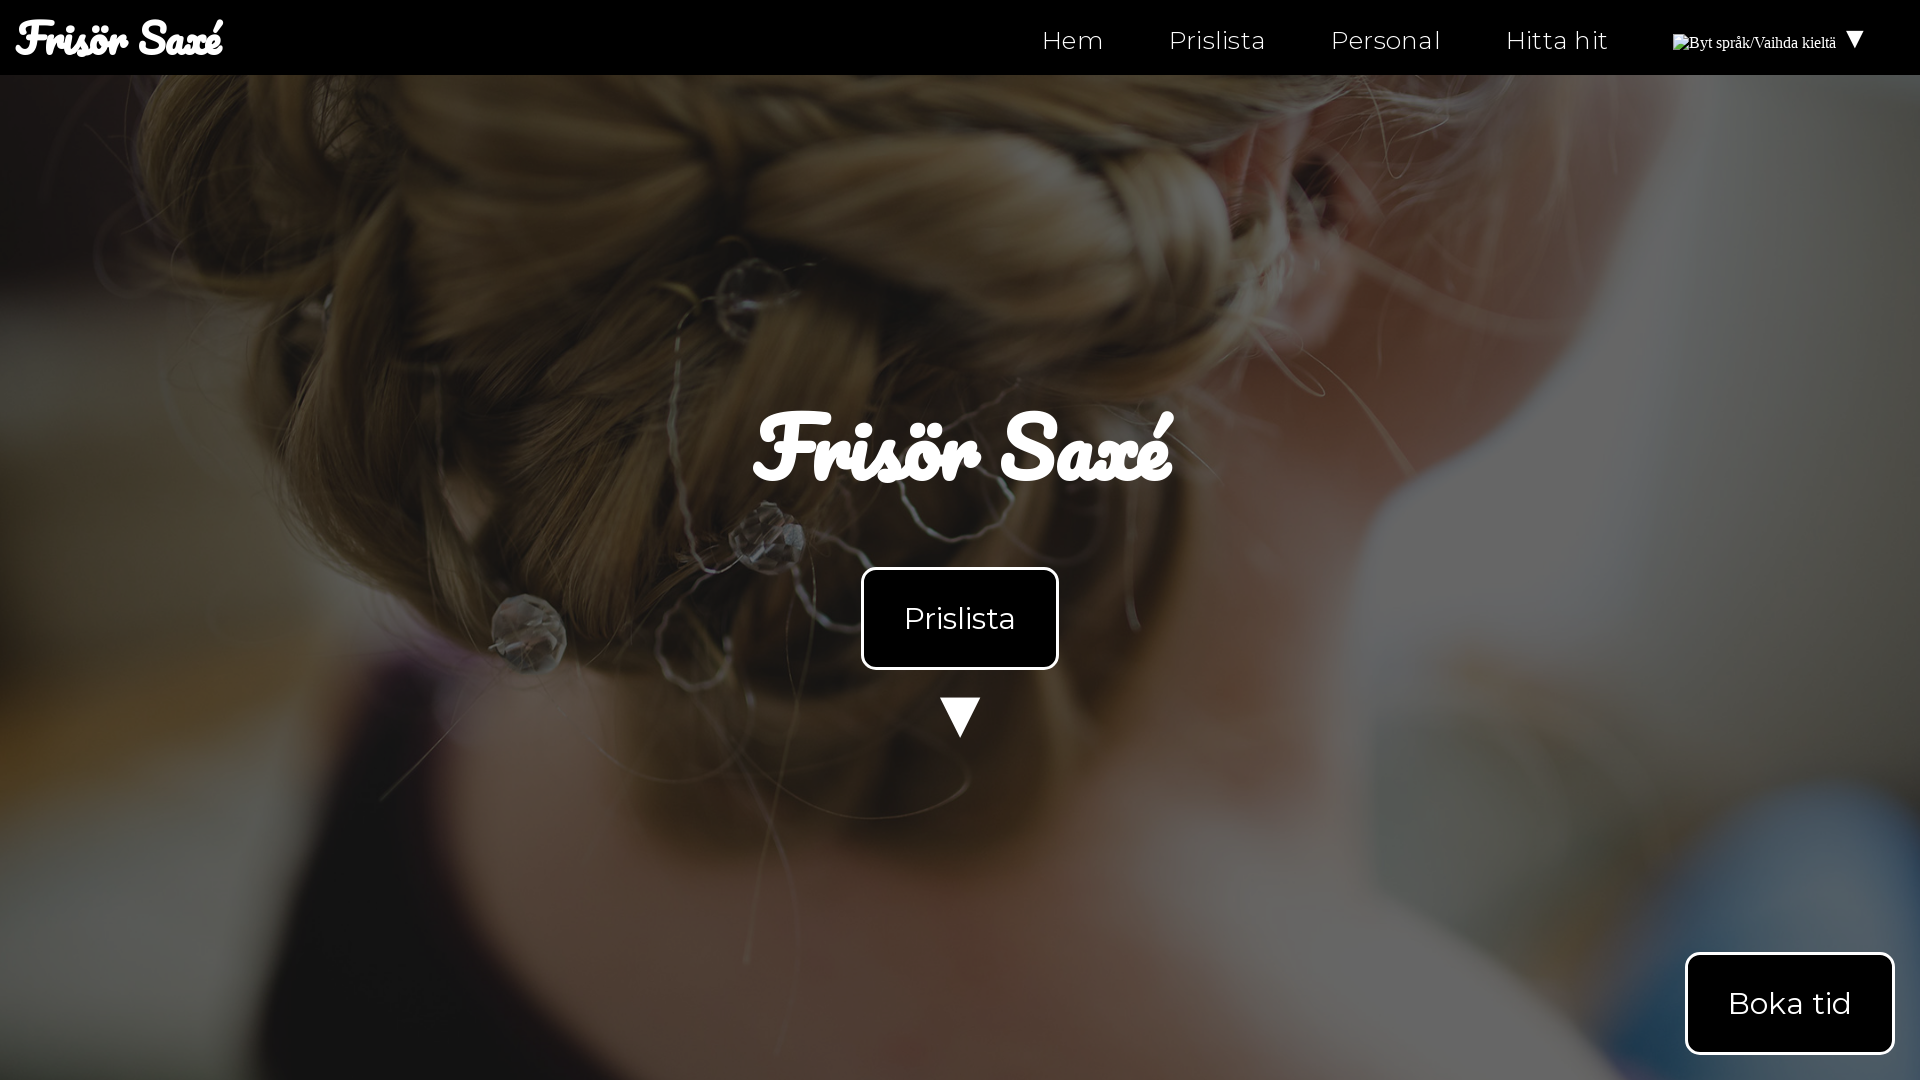

Reloaded page at 1920x1080 resolution
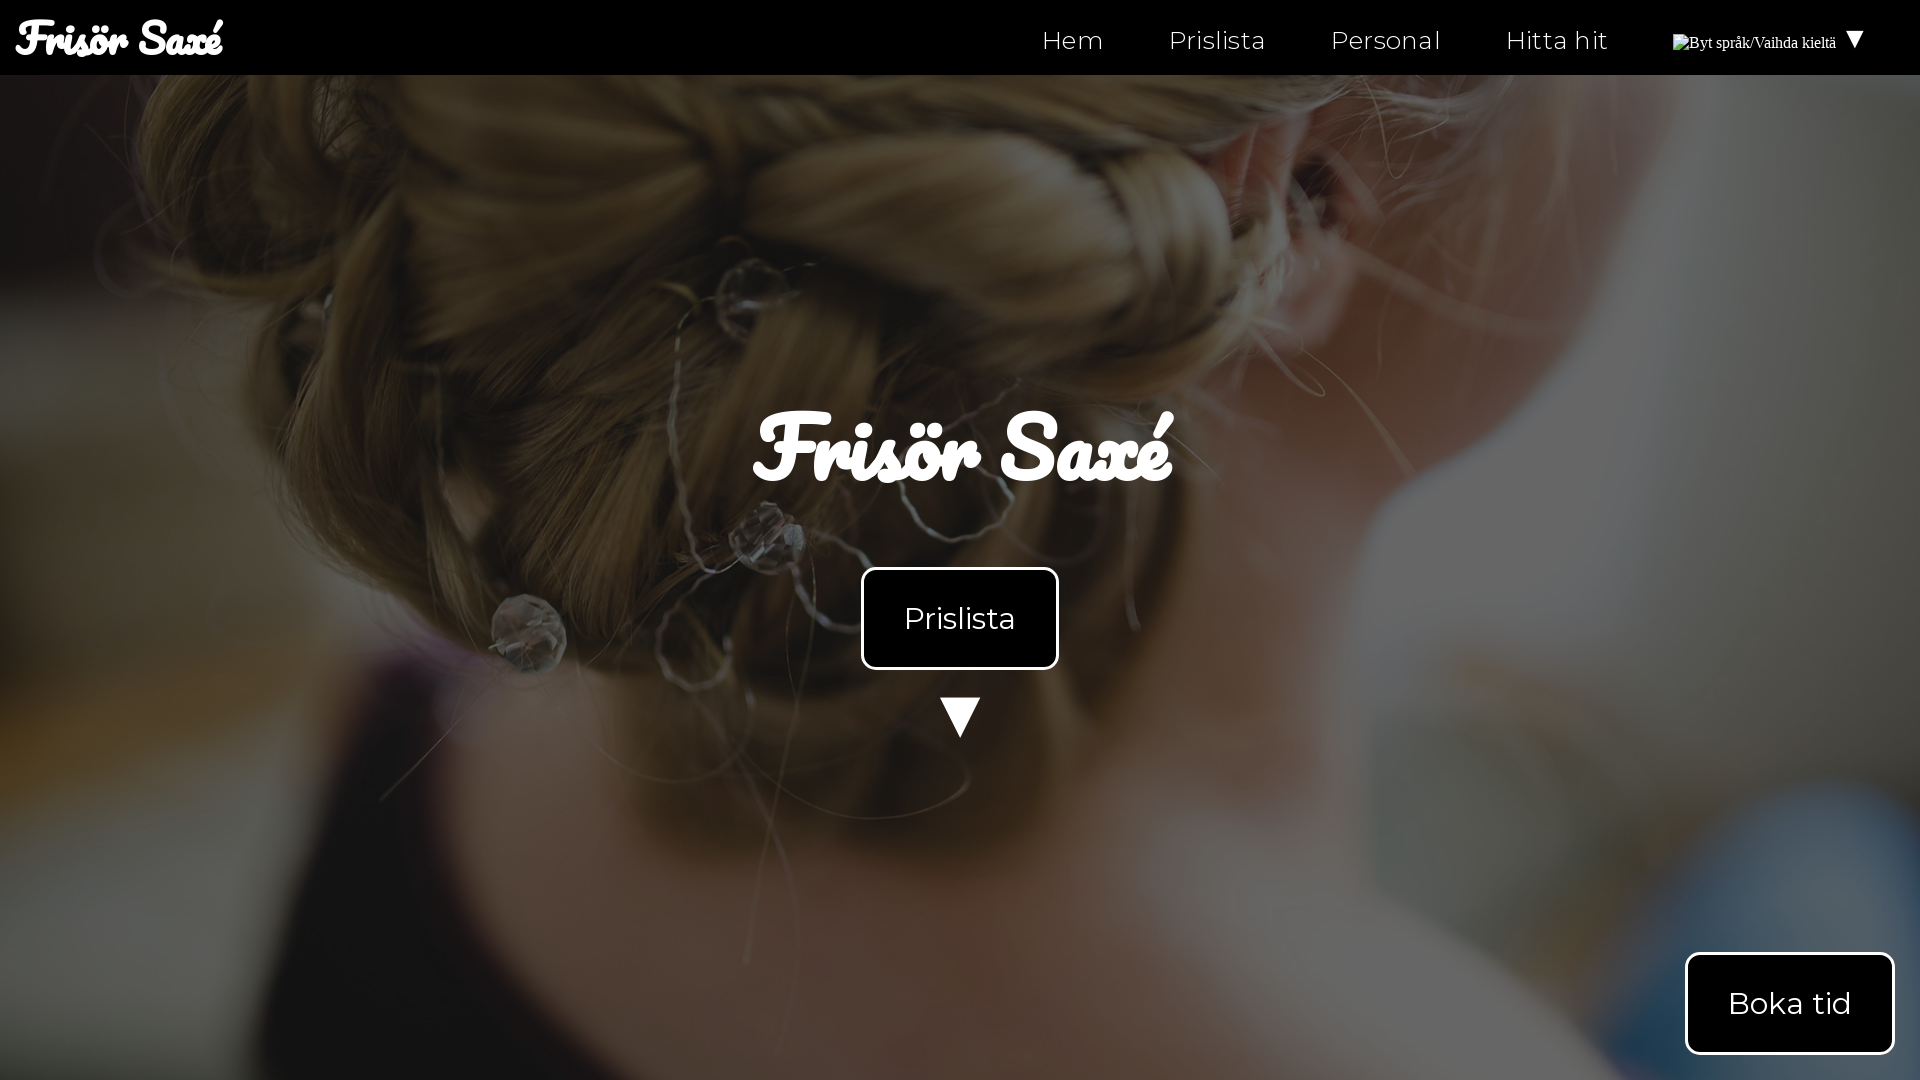

Page fully loaded at 1920x1080 resolution (networkidle)
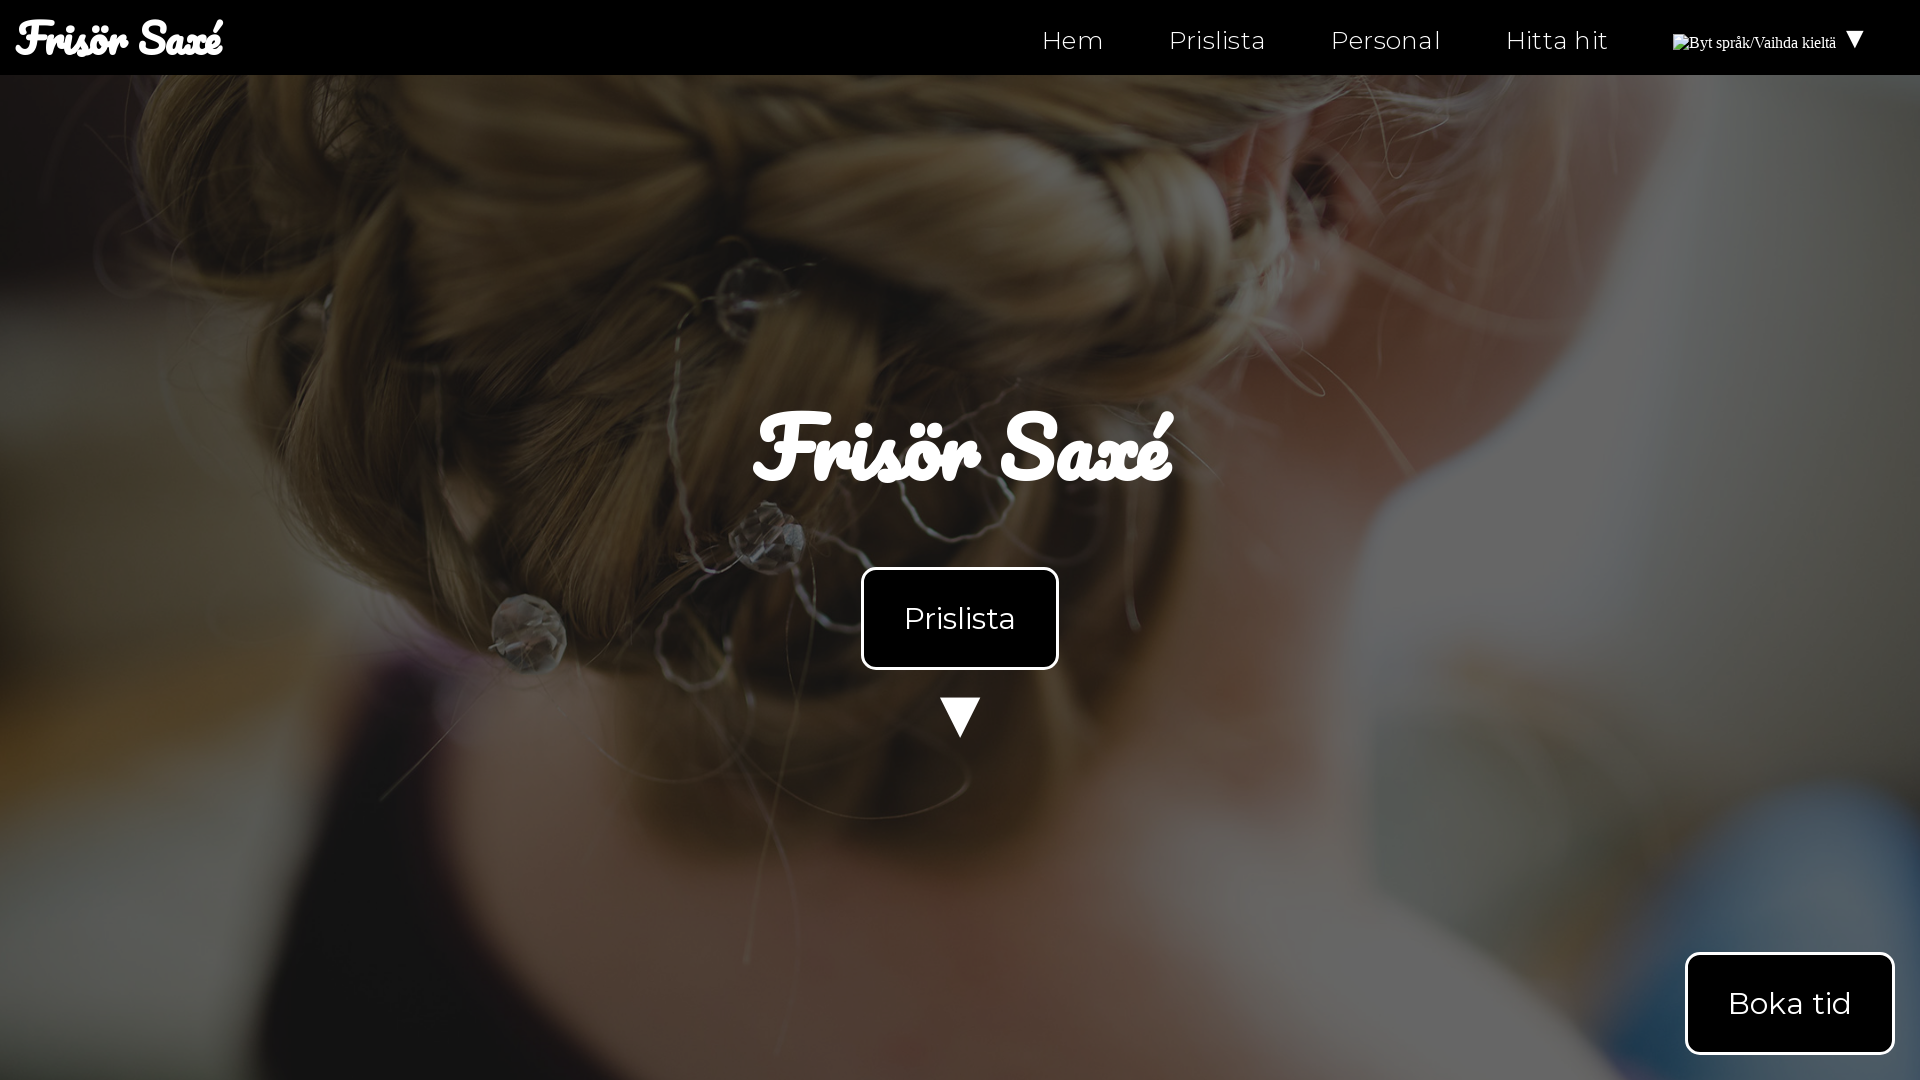

Set viewport size to 1440x1080
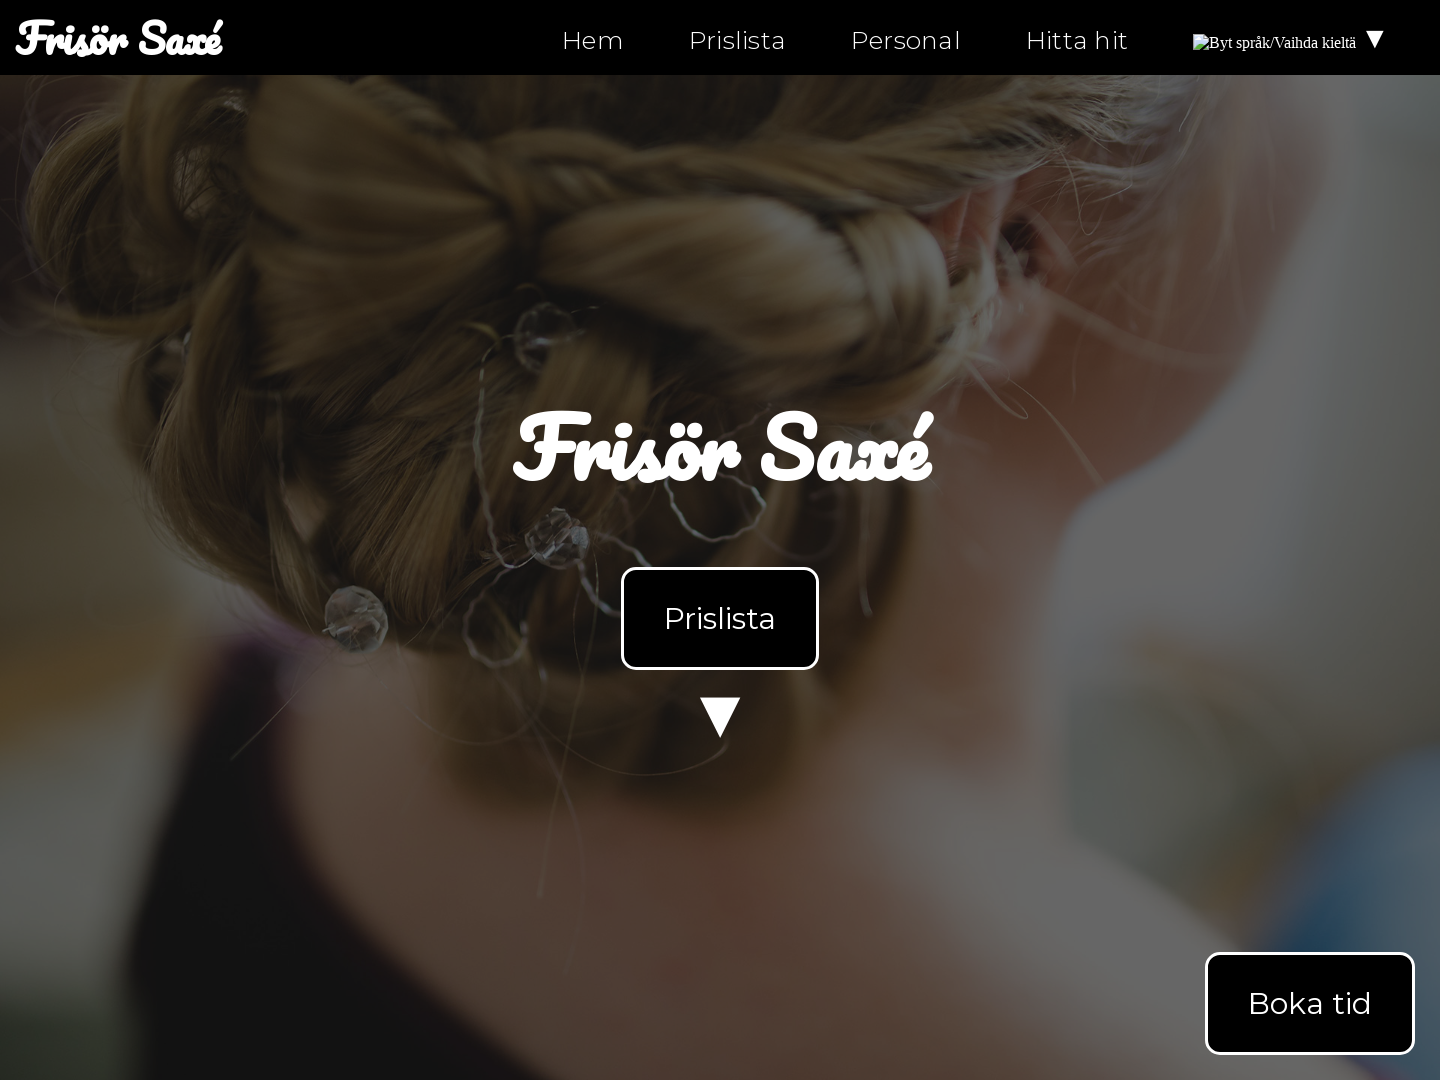

Reloaded page at 1440x1080 resolution
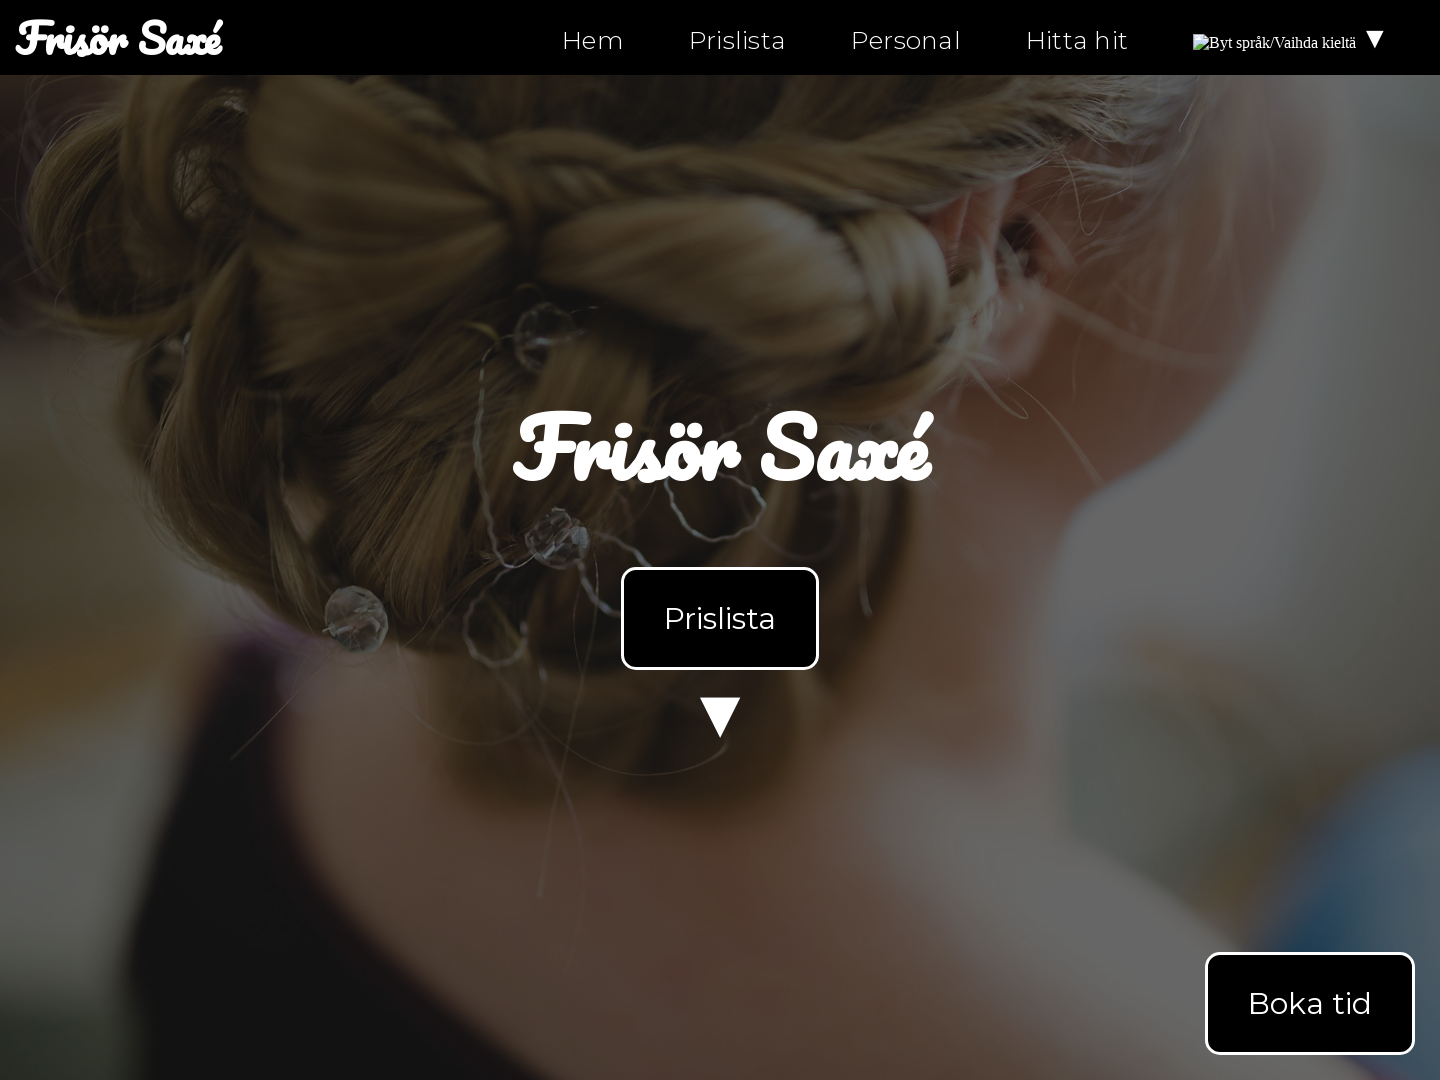

Page fully loaded at 1440x1080 resolution (networkidle)
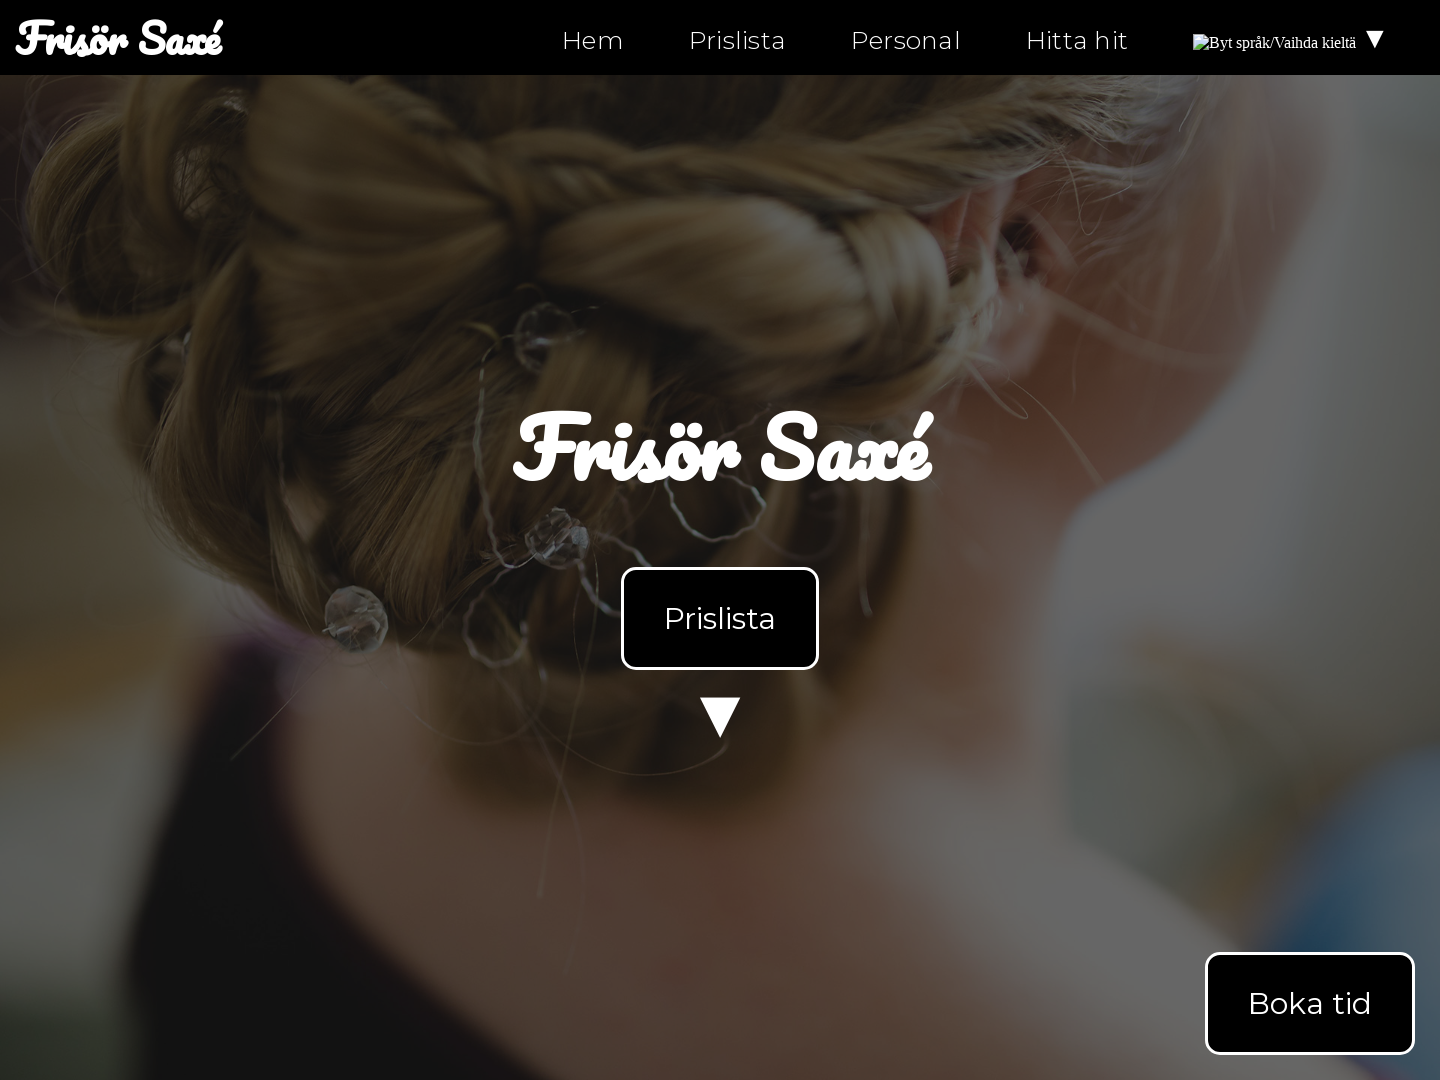

Set viewport size to 820x1180
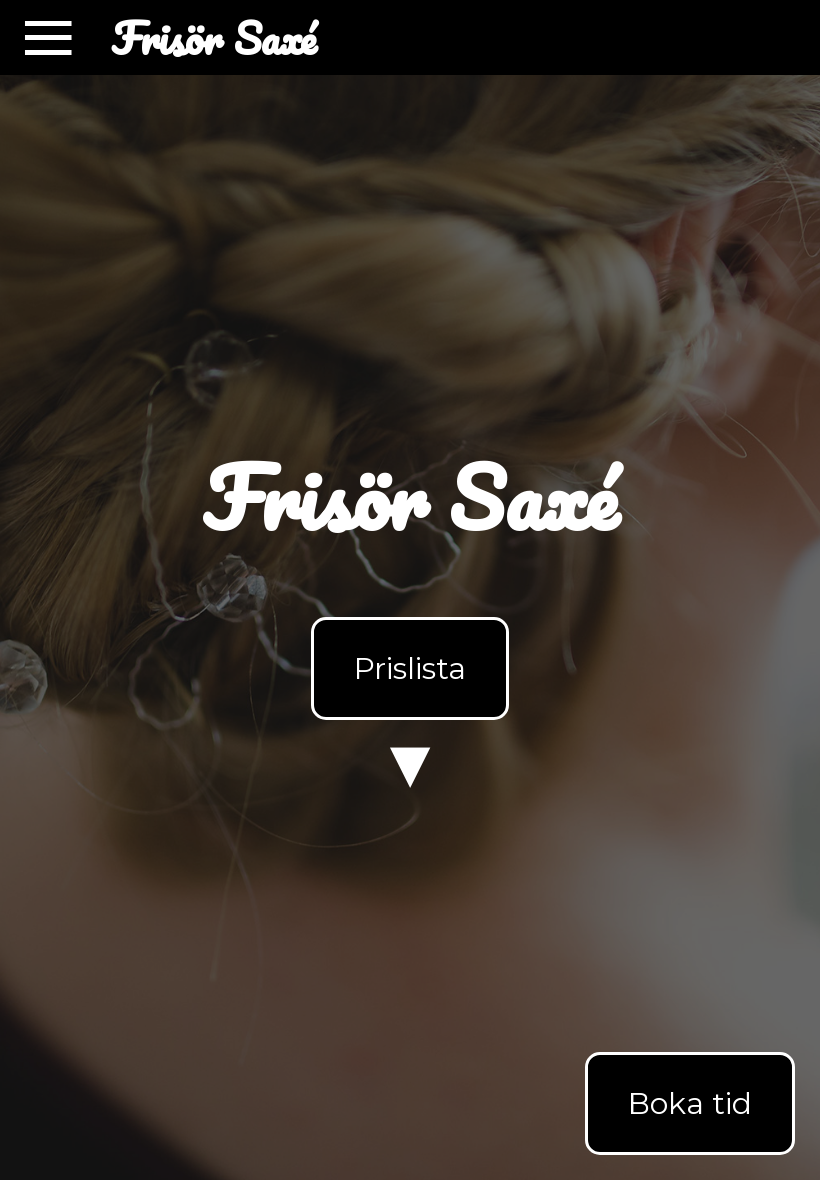

Reloaded page at 820x1180 resolution
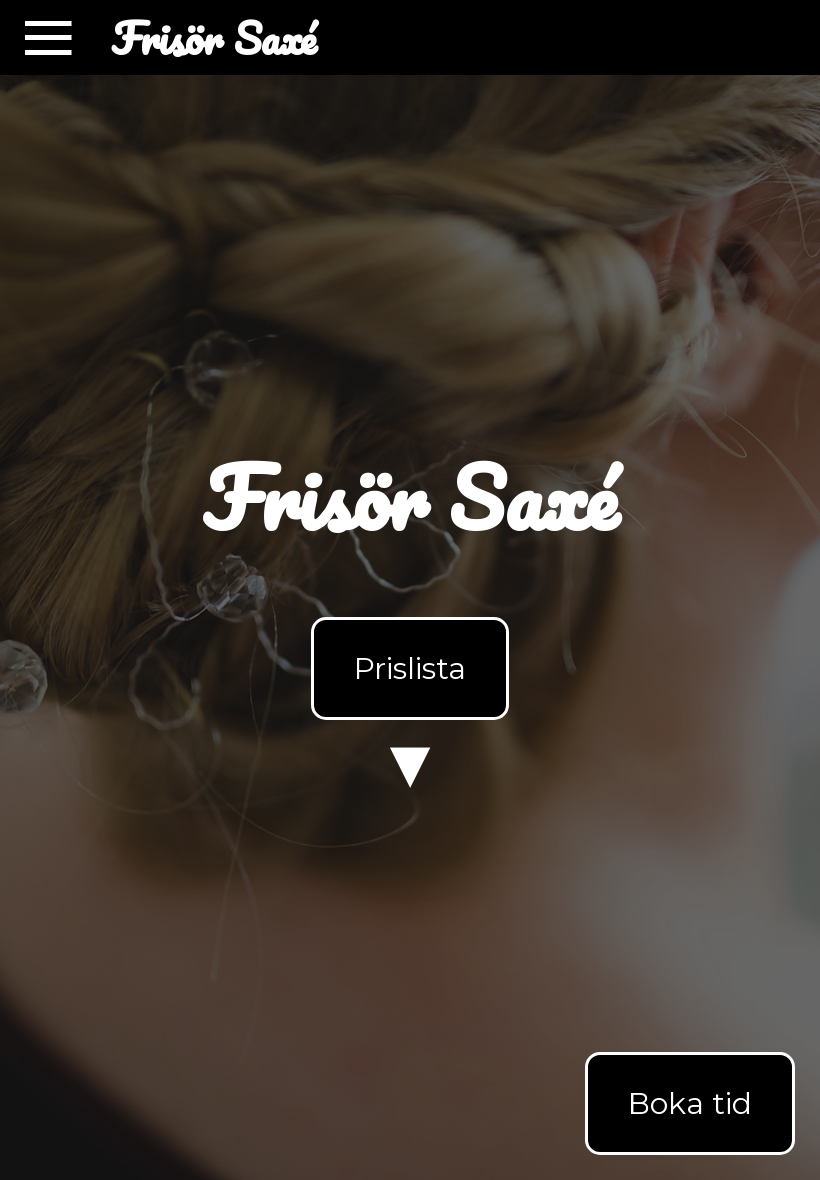

Page fully loaded at 820x1180 resolution (networkidle)
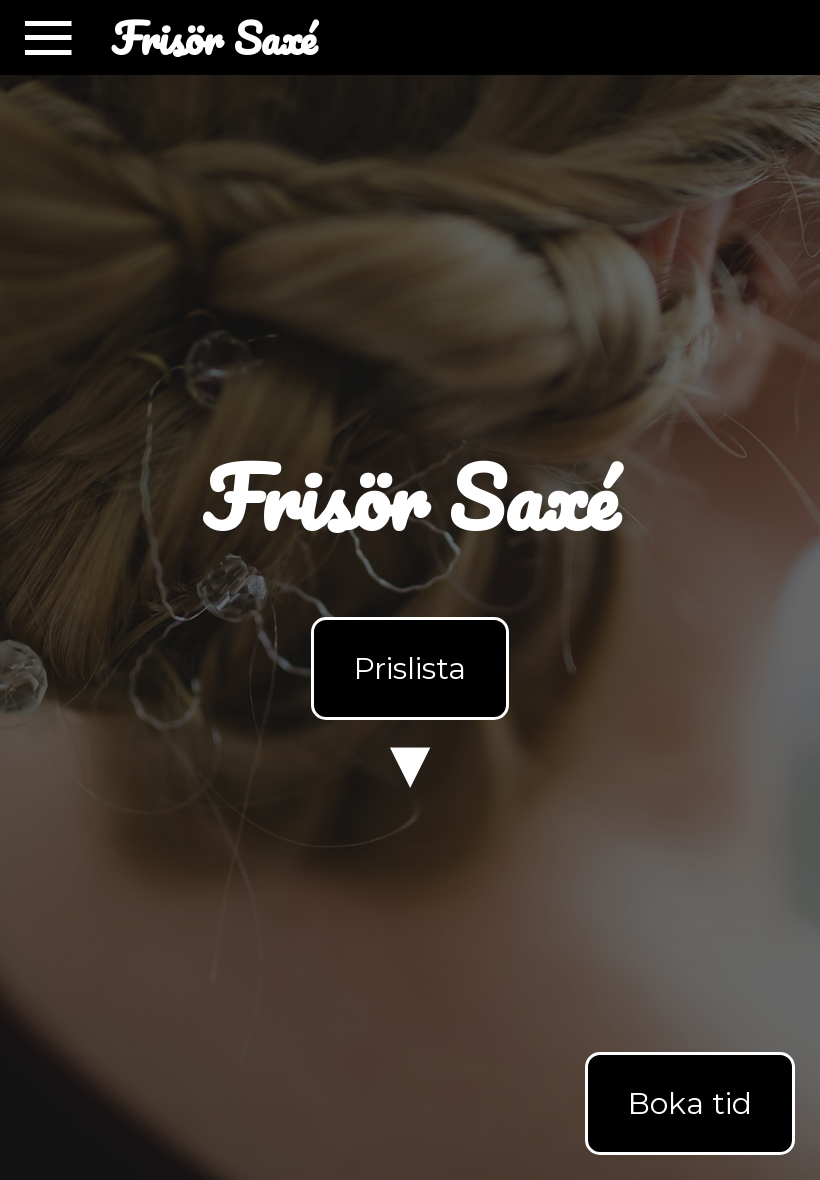

Set viewport size to 390x844
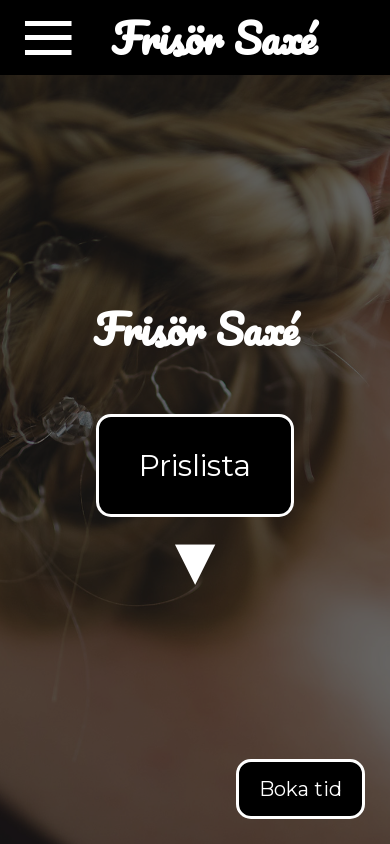

Reloaded page at 390x844 resolution
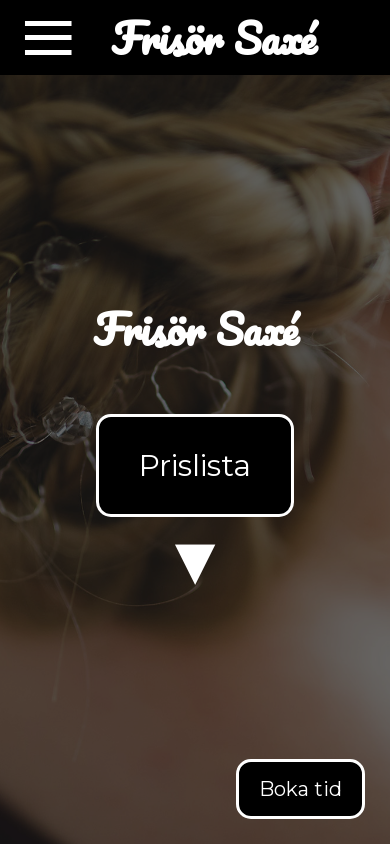

Page fully loaded at 390x844 resolution (networkidle)
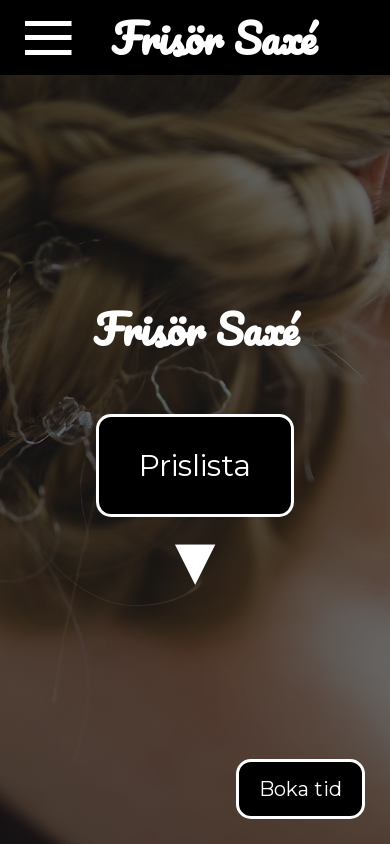

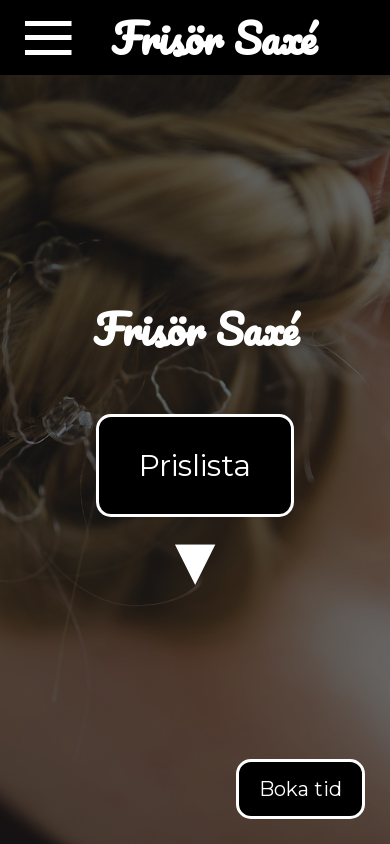